Tests a registration form validation by progressively filling fields (name, surname, gender, skills, area of interest, motivation) and verifying alert messages for incomplete submissions, then finally submitting successfully.

Starting URL: https://igorsmasc.github.io/fomulario_cadastro_selenium/

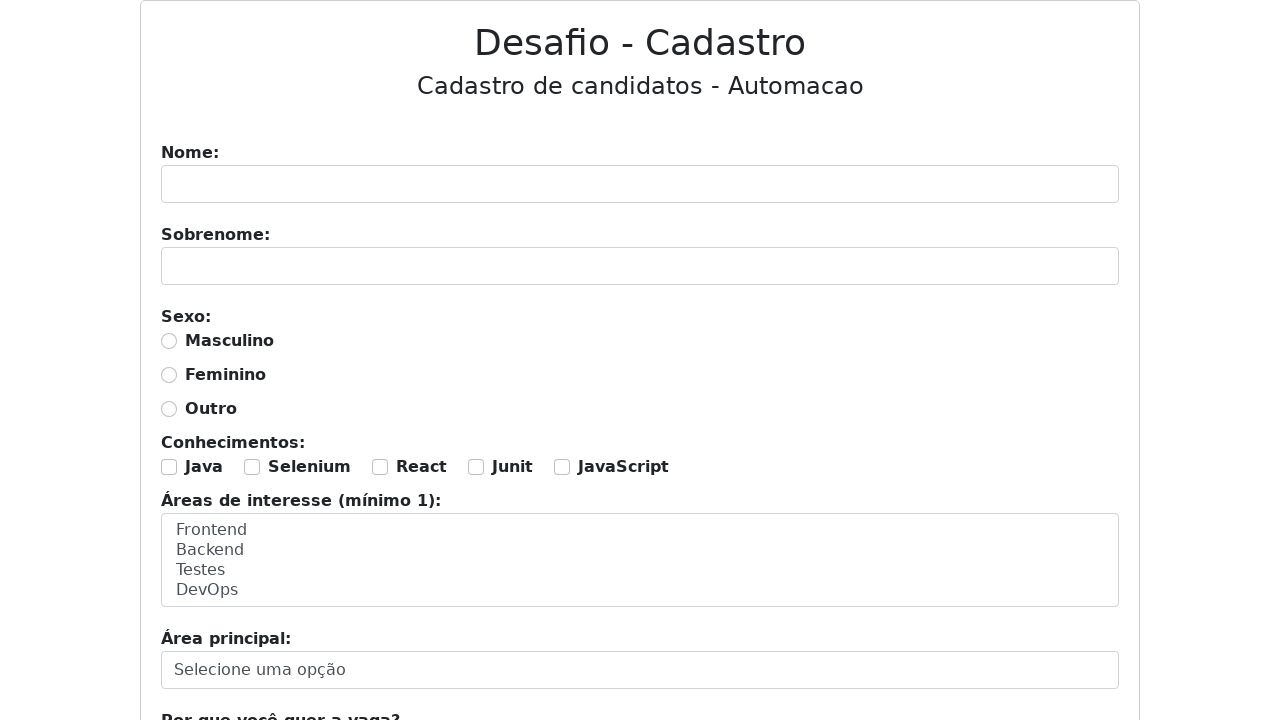

Clicked name field at (640, 184) on #nome
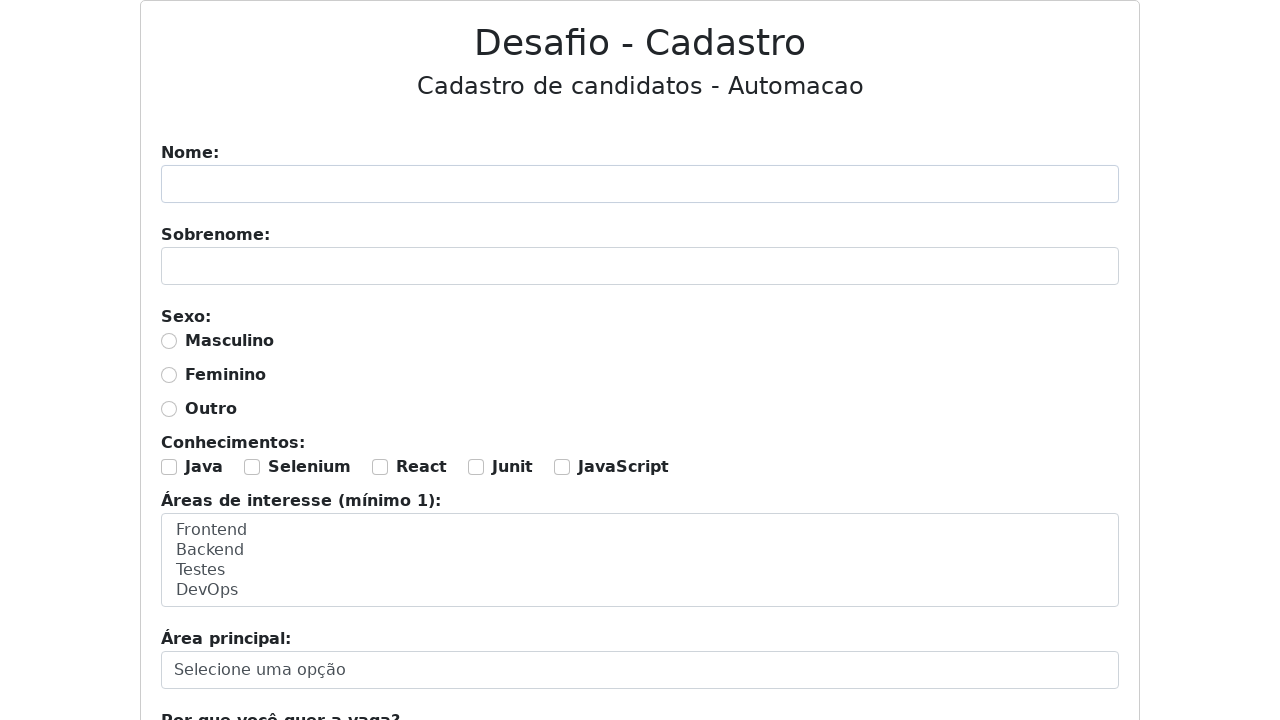

Filled name field with 'Raphael' on #nome
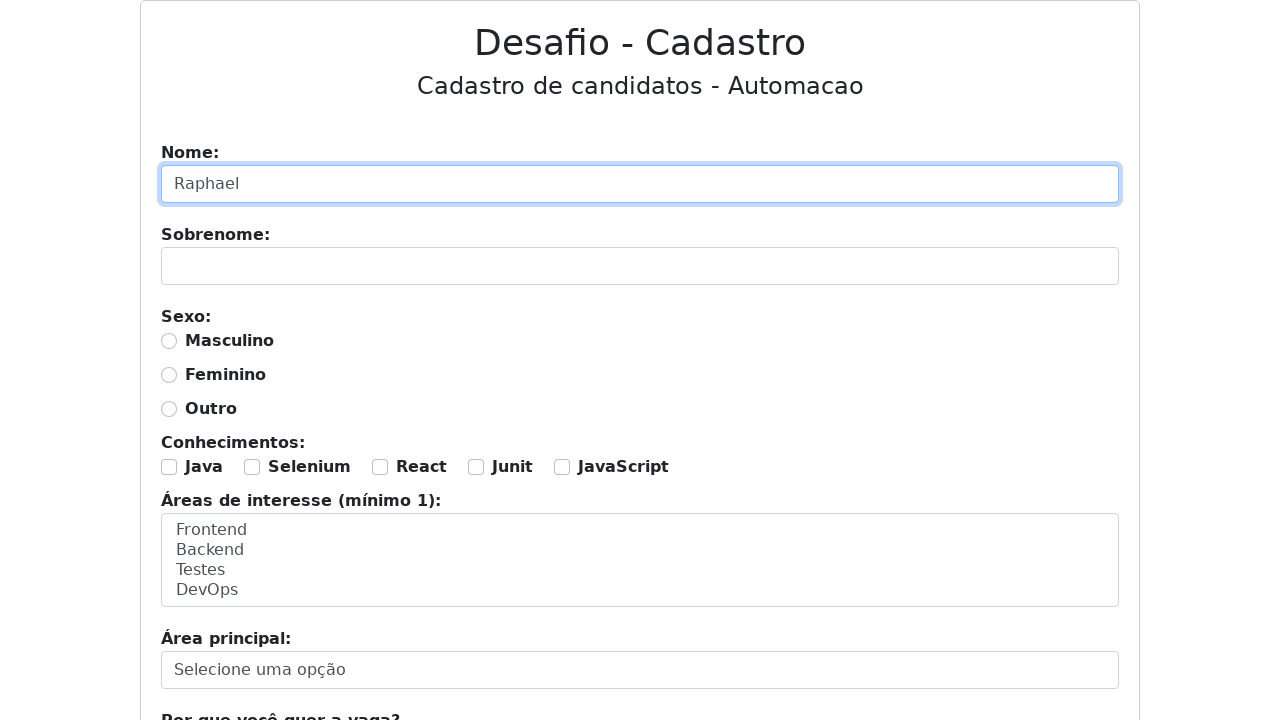

Clicked submit button with only name filled at (640, 361) on .btn-primary
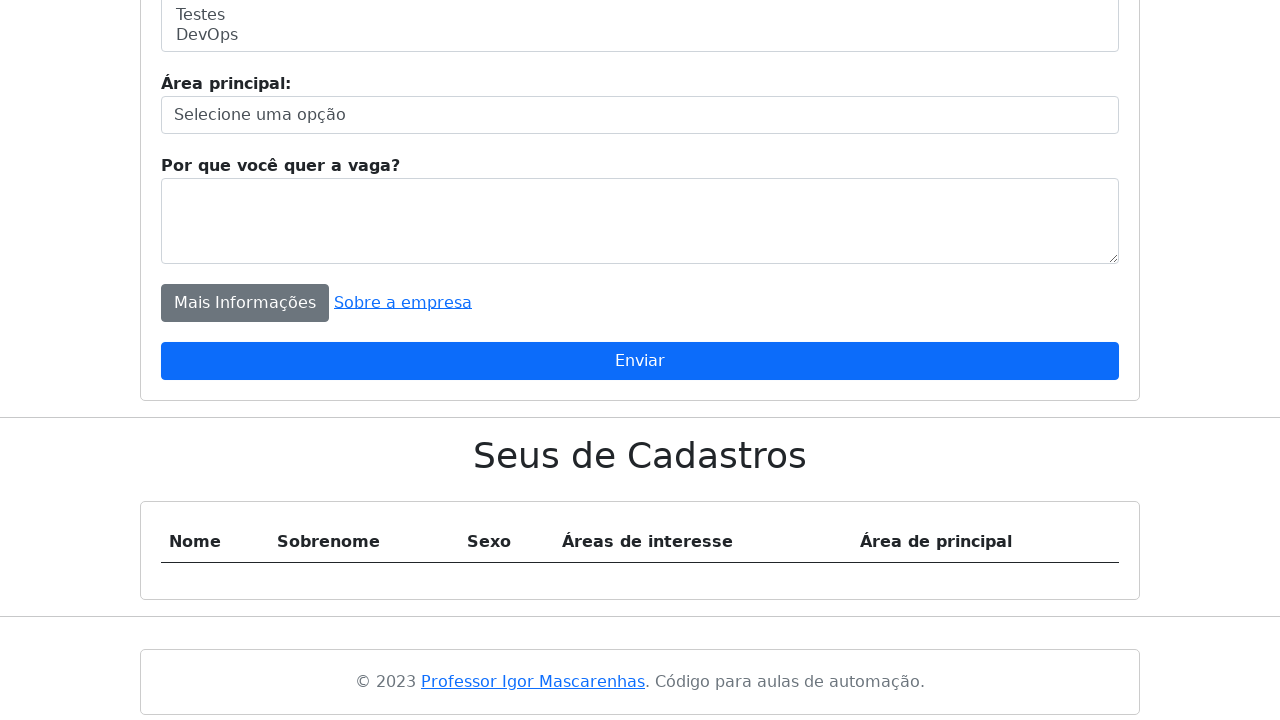

Alert dialog appeared for incomplete form
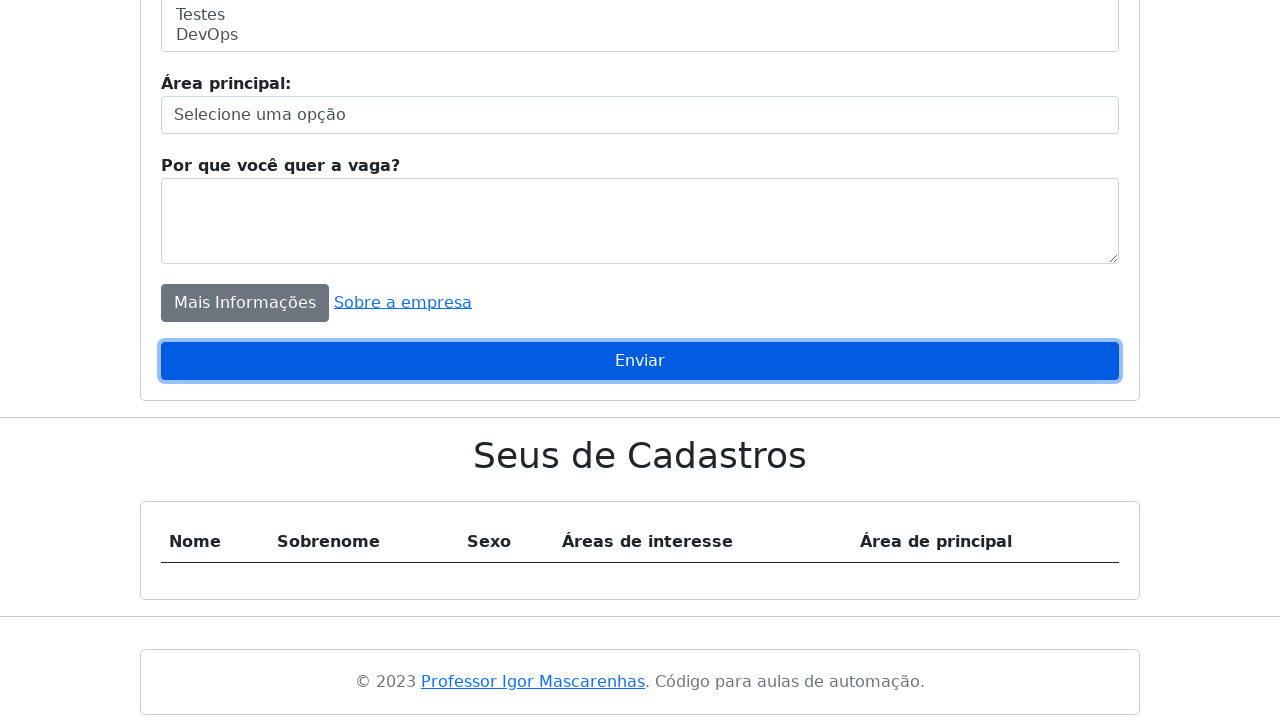

Set up dialog dismissal handler
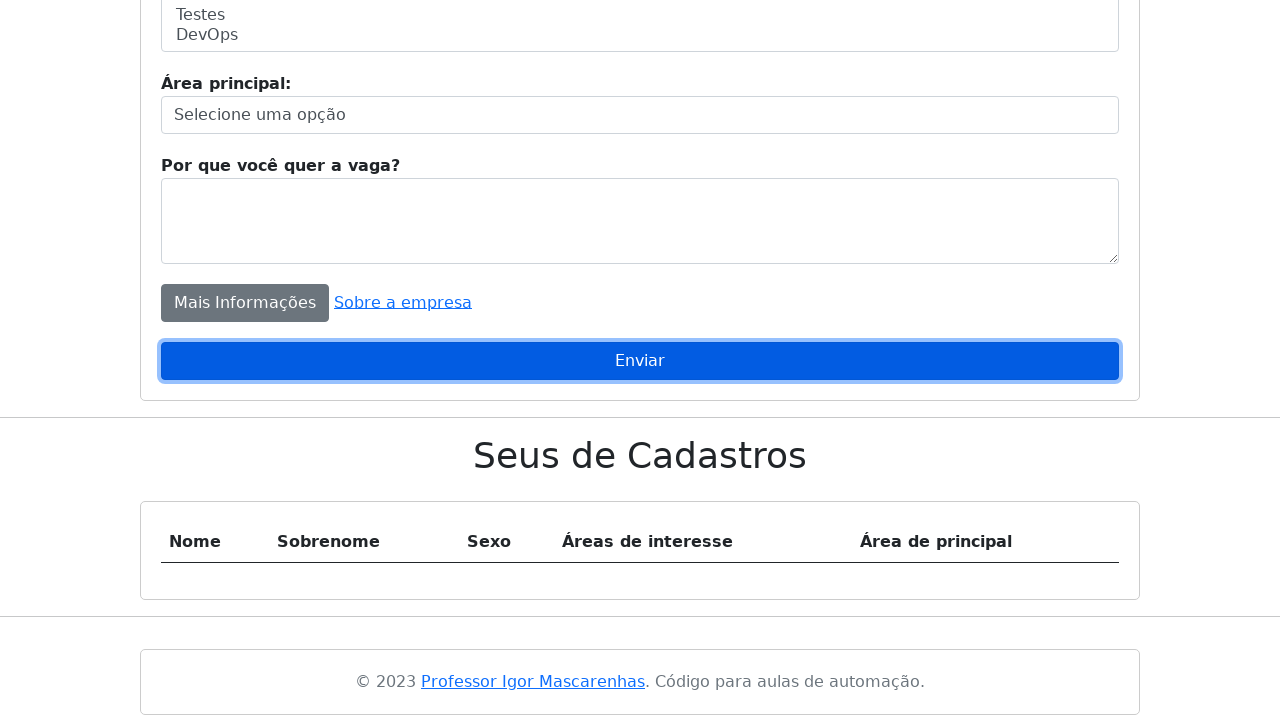

Clicked submit button again at (640, 361) on .btn-primary
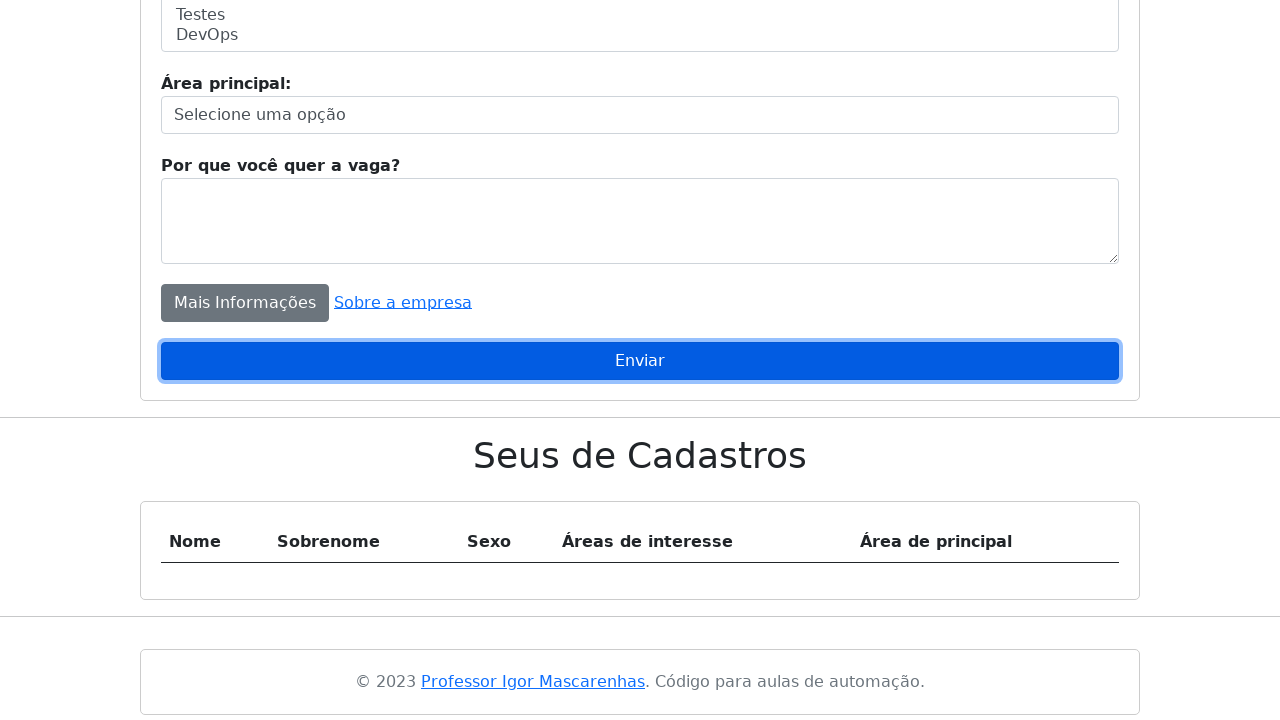

Clicked surname field at (640, 266) on #sobrenome
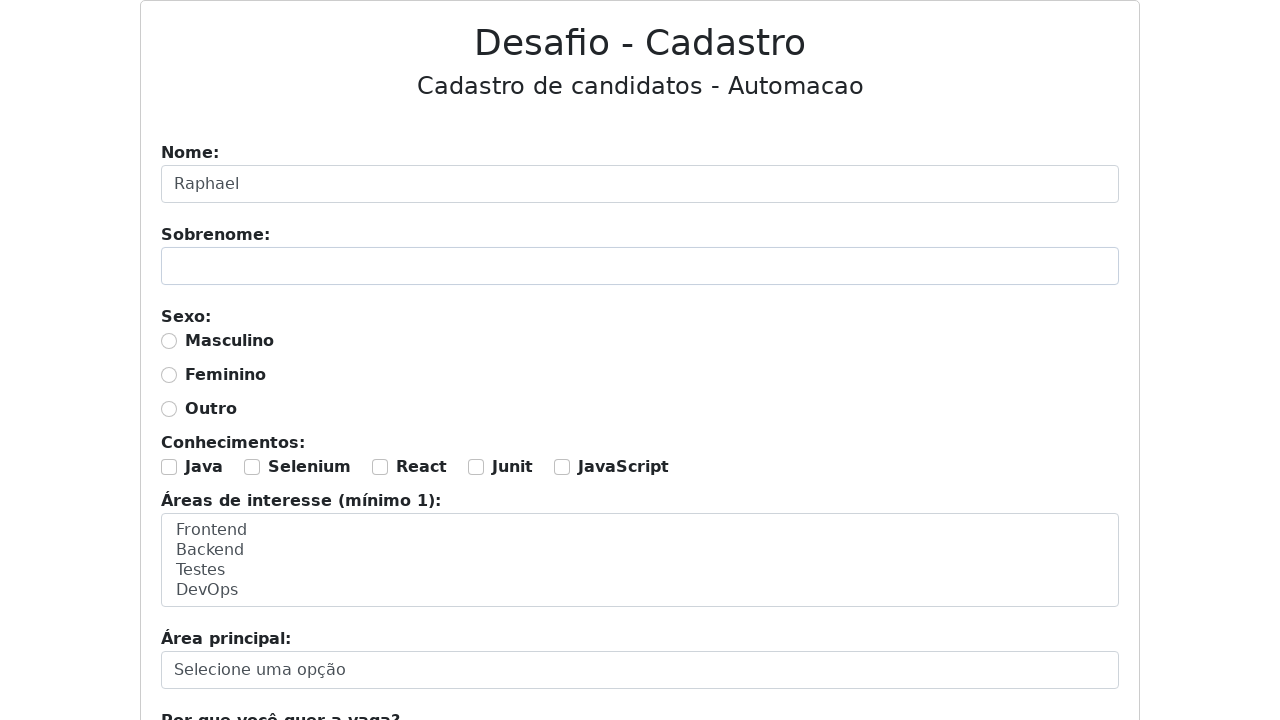

Filled surname field with 'Farias' on #sobrenome
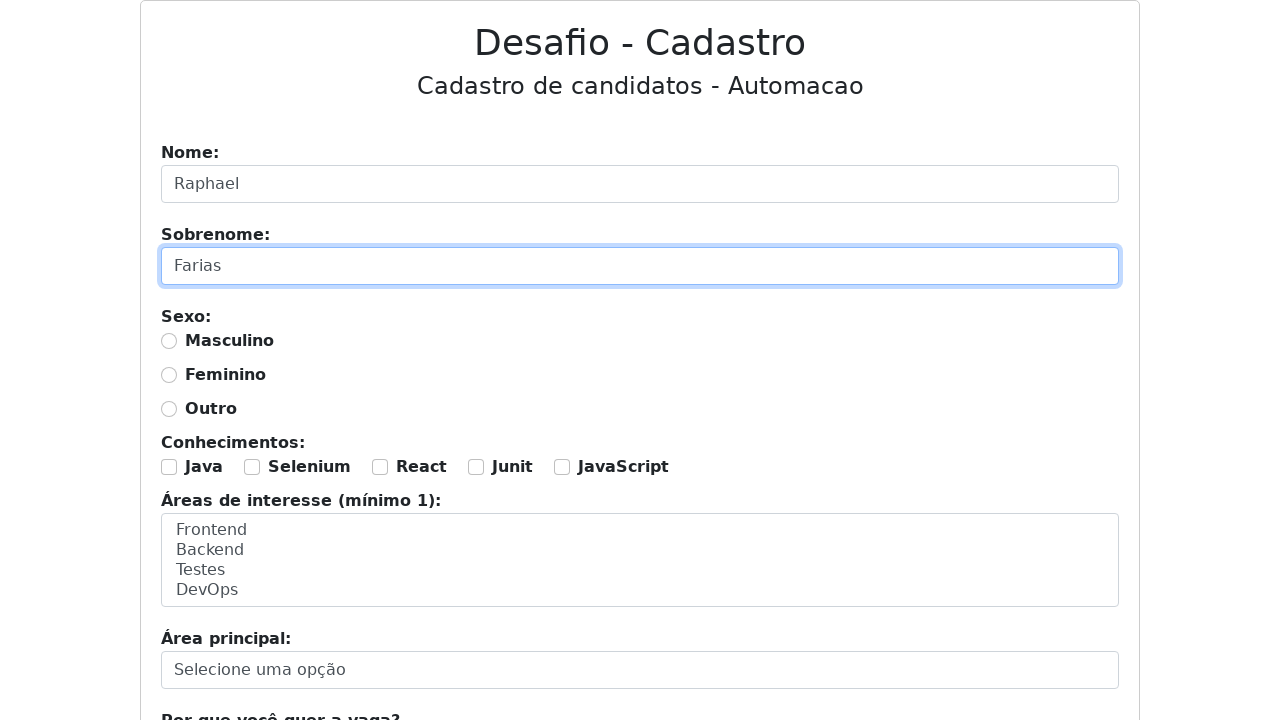

Clicked submit button with name and surname filled at (640, 361) on .btn-primary
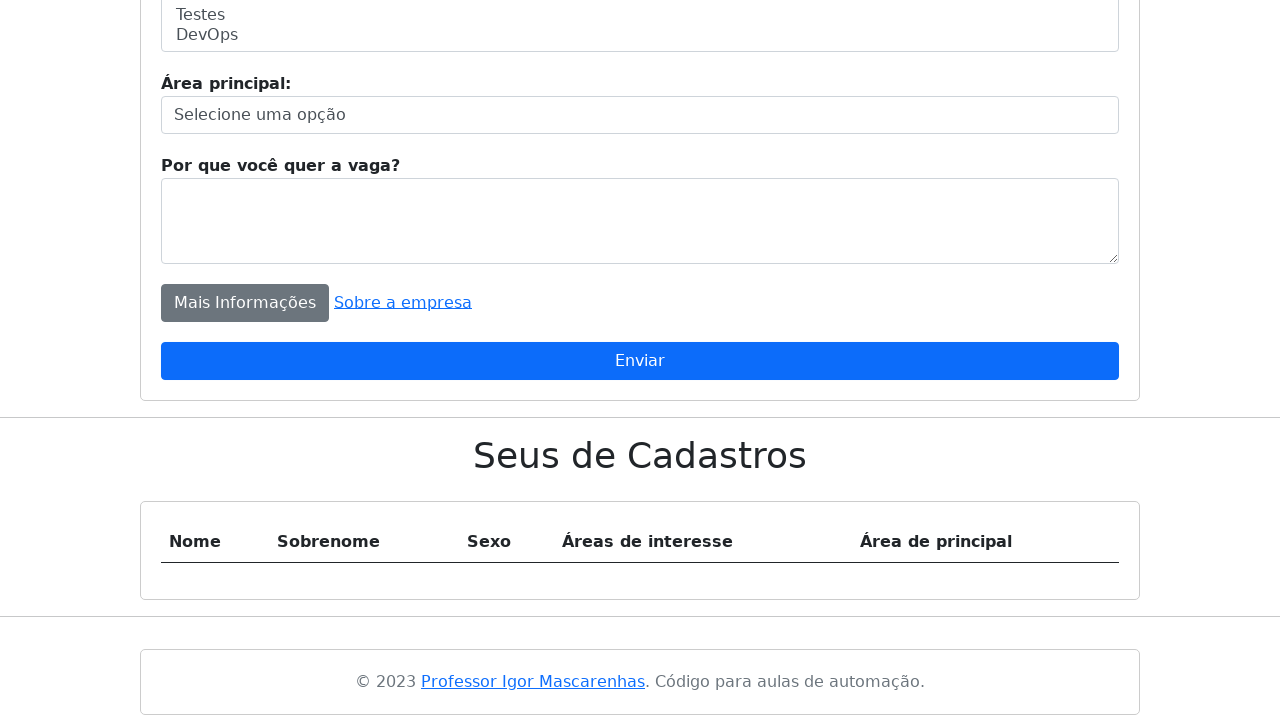

Selected masculine gender option at (169, 341) on #masculino
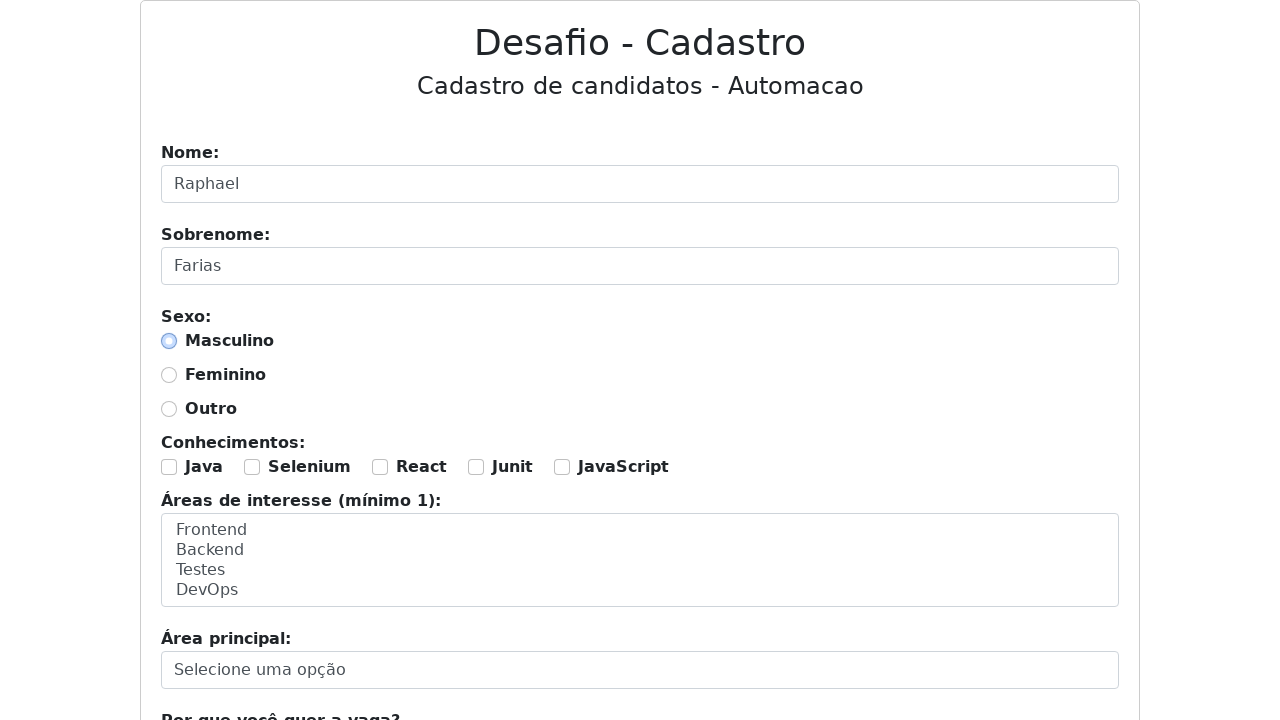

Clicked submit button with name, surname, and gender filled at (640, 361) on .btn-primary
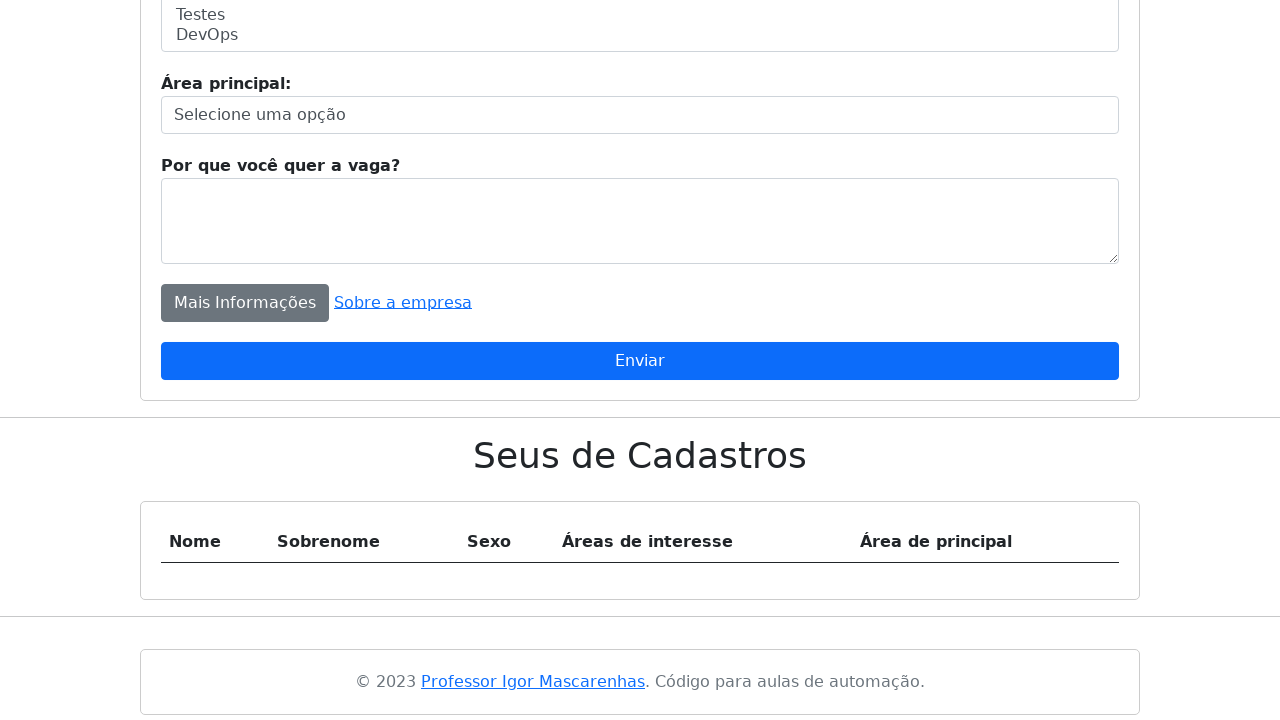

Selected Java checkbox at (169, 361) on #java
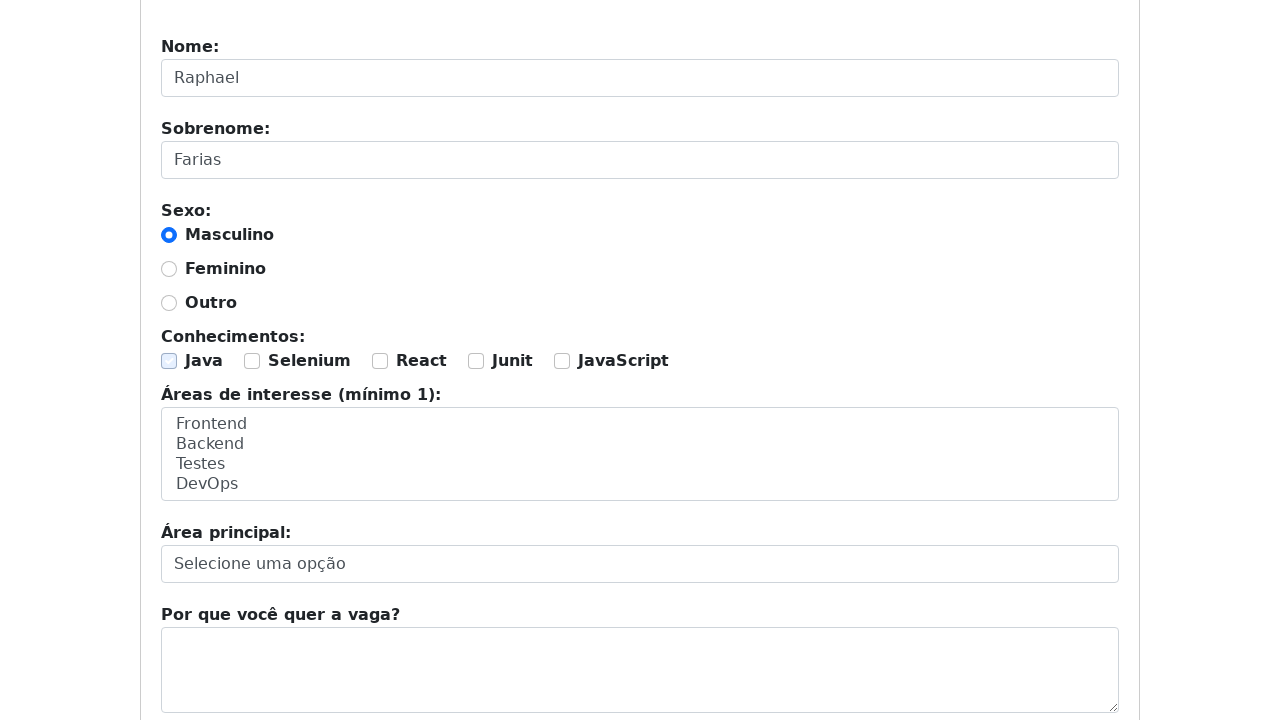

Clicked submit button with skills (Java) added at (640, 361) on .btn-primary
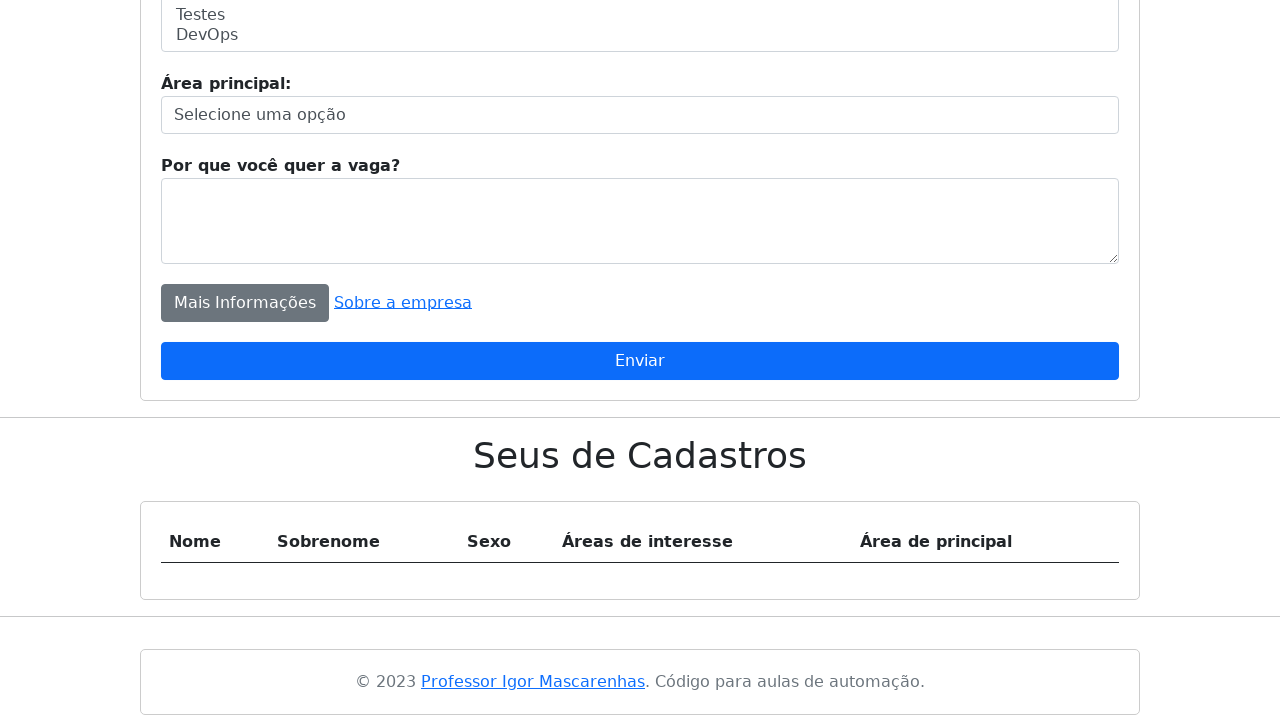

Selected 'Backend' from area of interest dropdown on #area-interesse
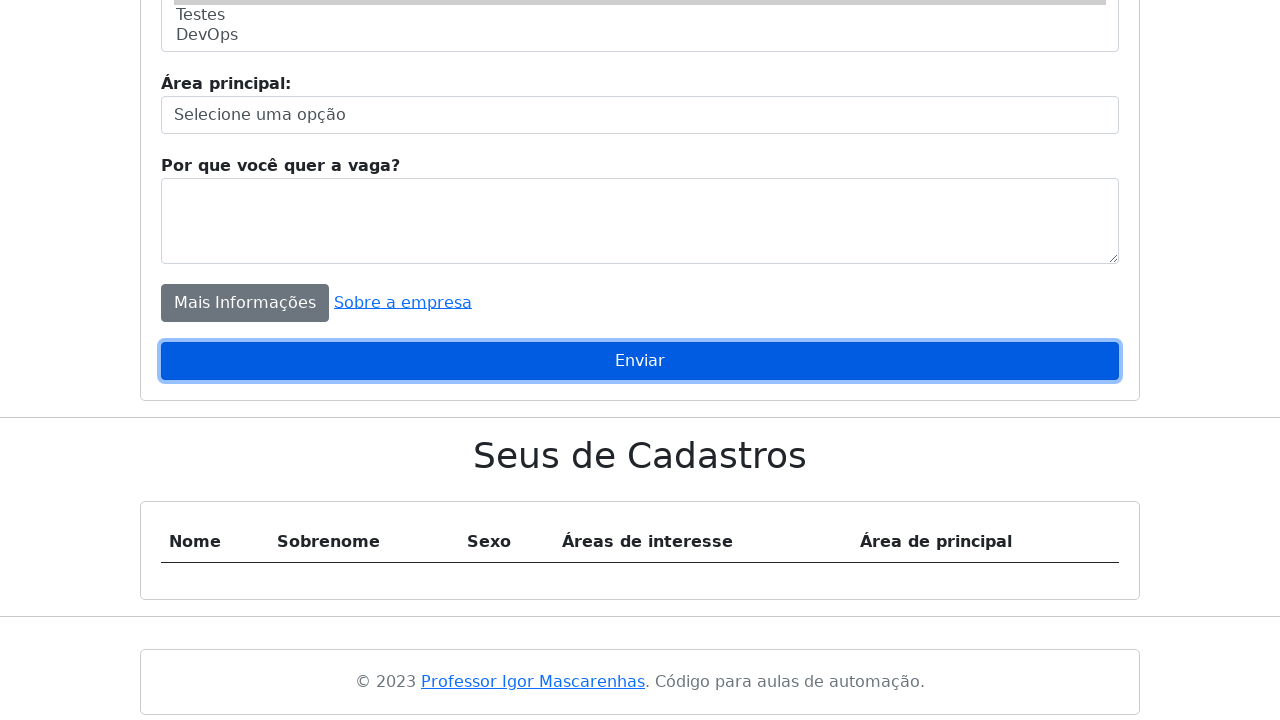

Clicked submit button with area of interest selected at (640, 361) on .btn-primary
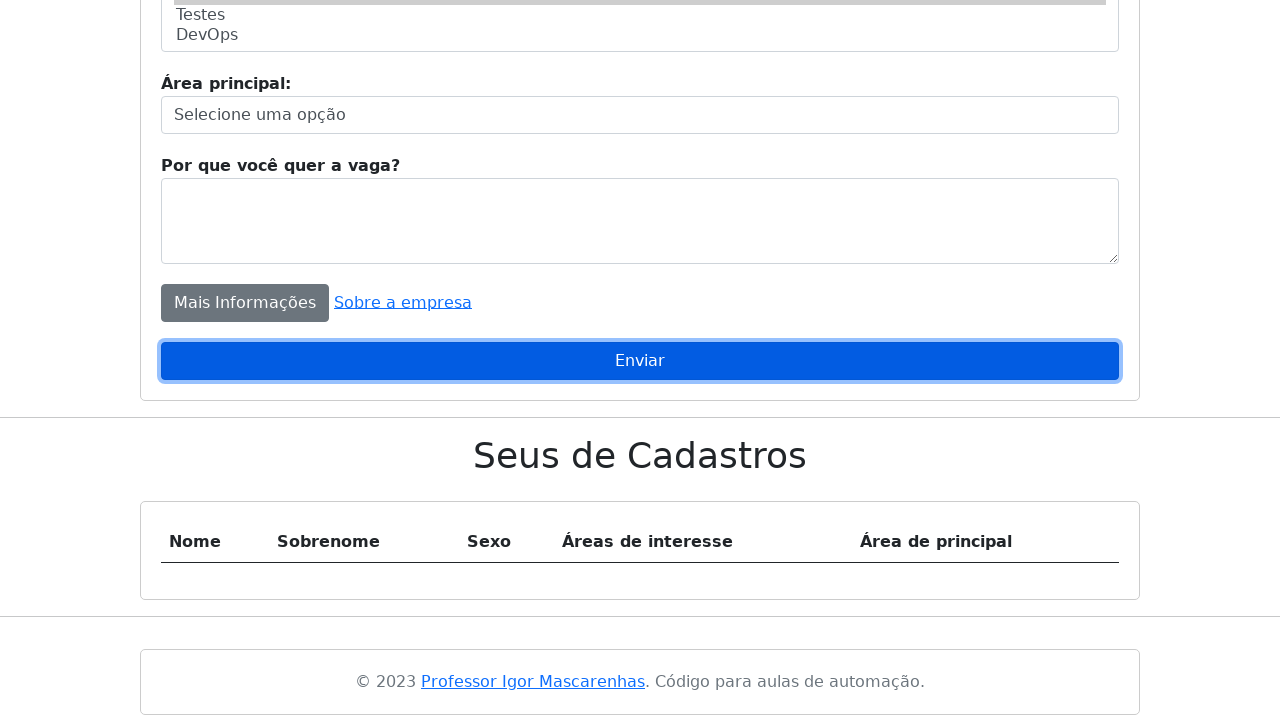

Clicked motivation field at (640, 115) on #motivacao
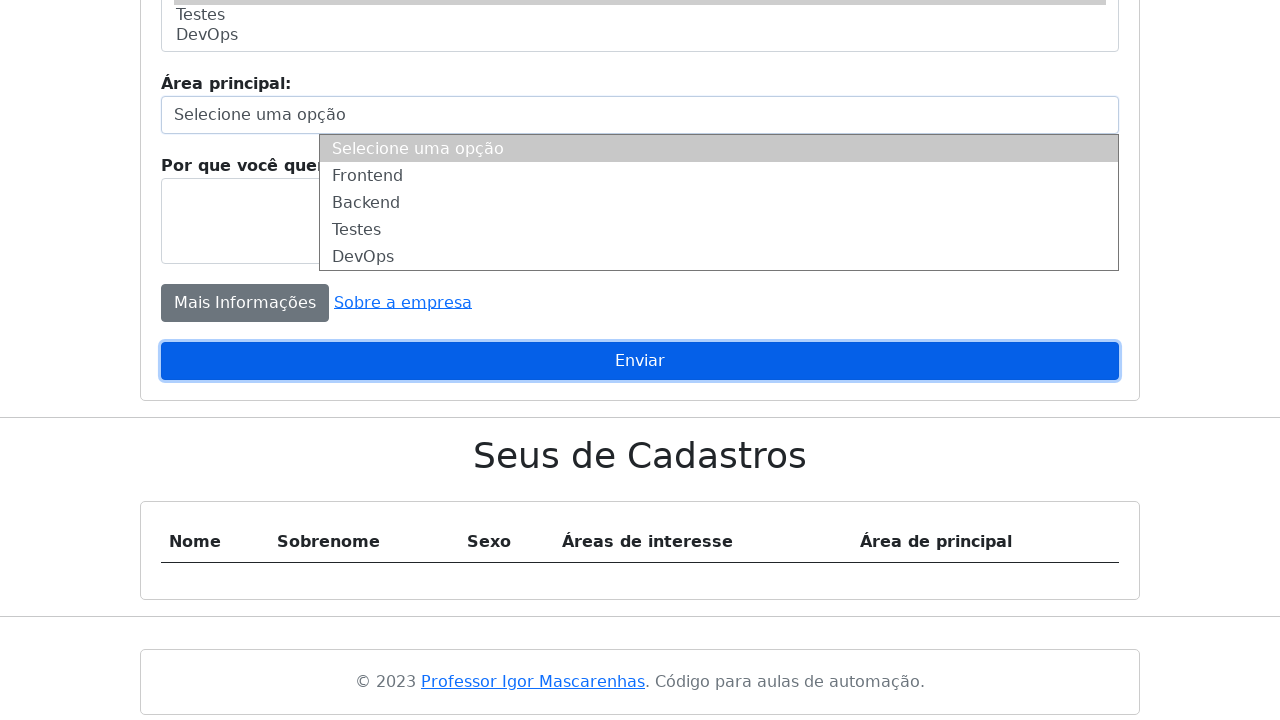

Selected 'Backend' from motivation dropdown on #motivacao
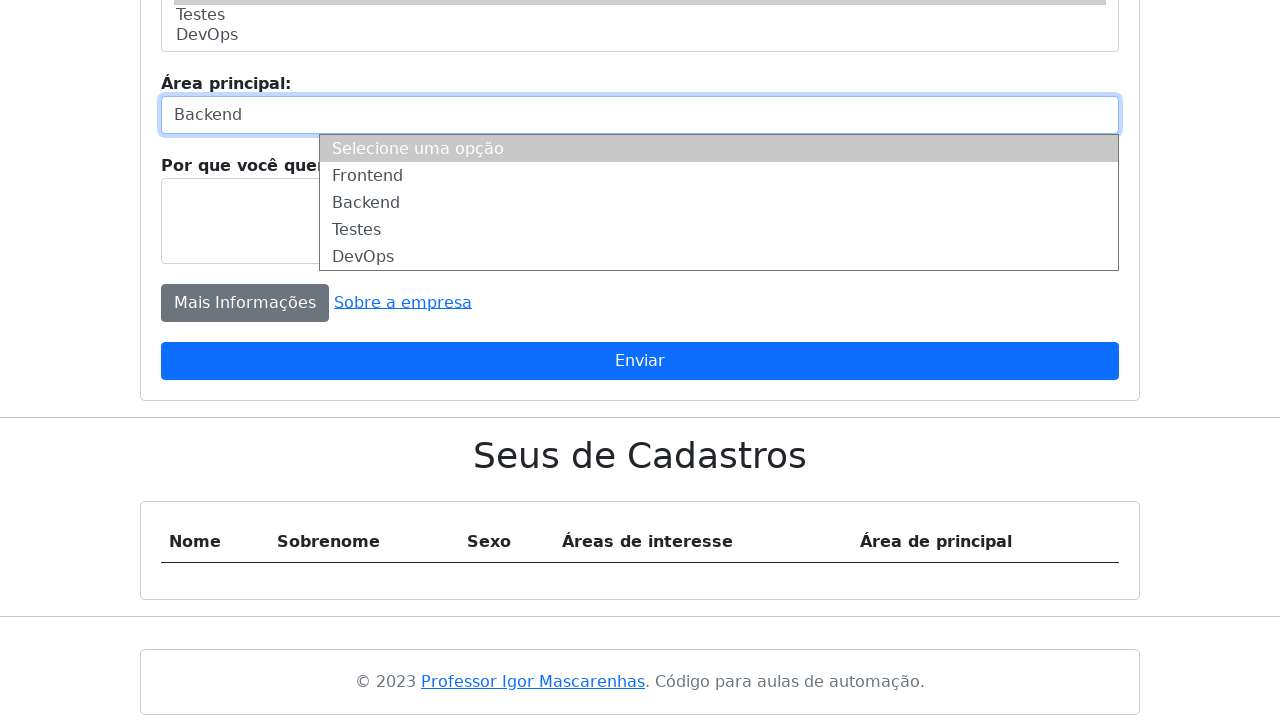

Set up dialog dismissal handler for submission
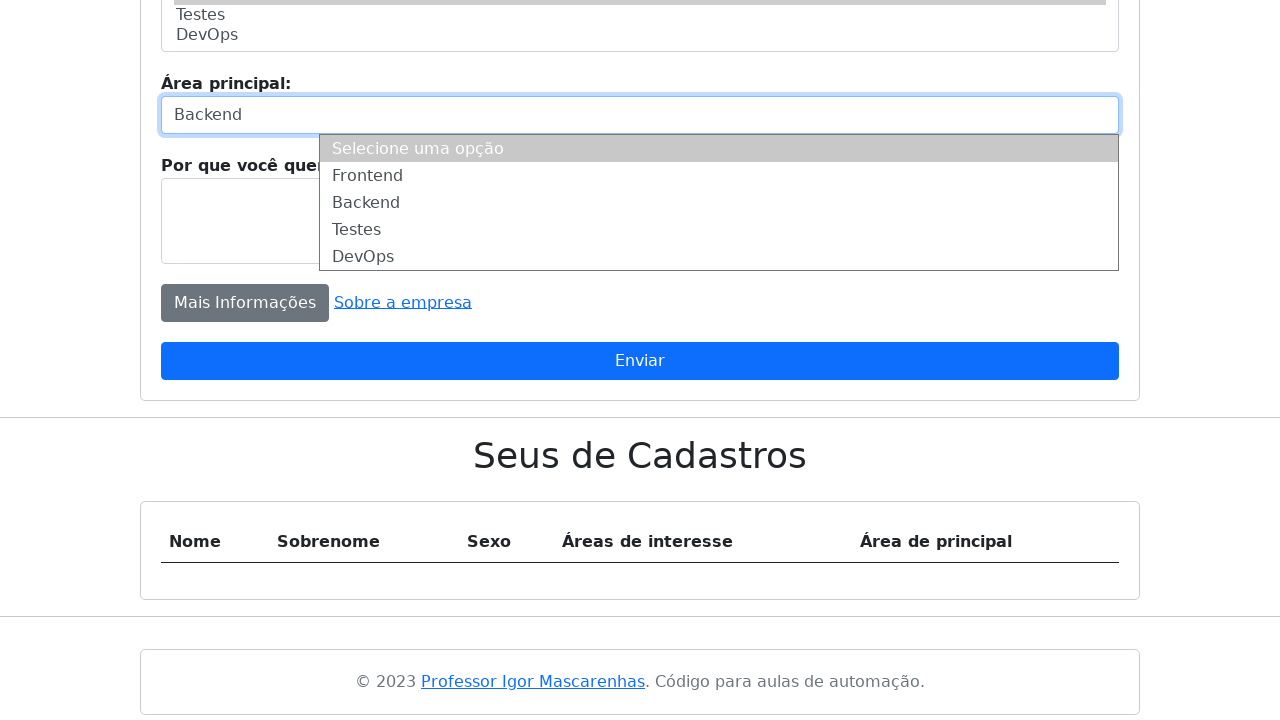

Clicked submit button with all required fields filled at (640, 361) on .btn-primary
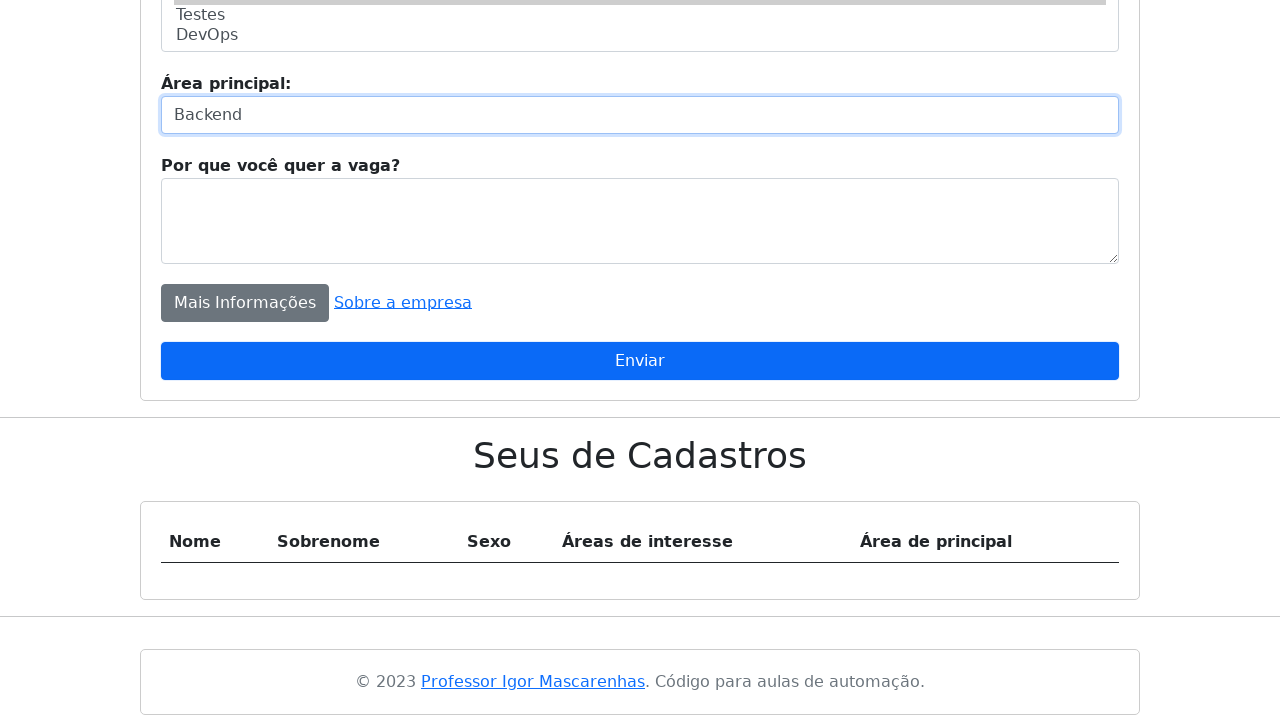

Set up dialog dismissal handler for second submission
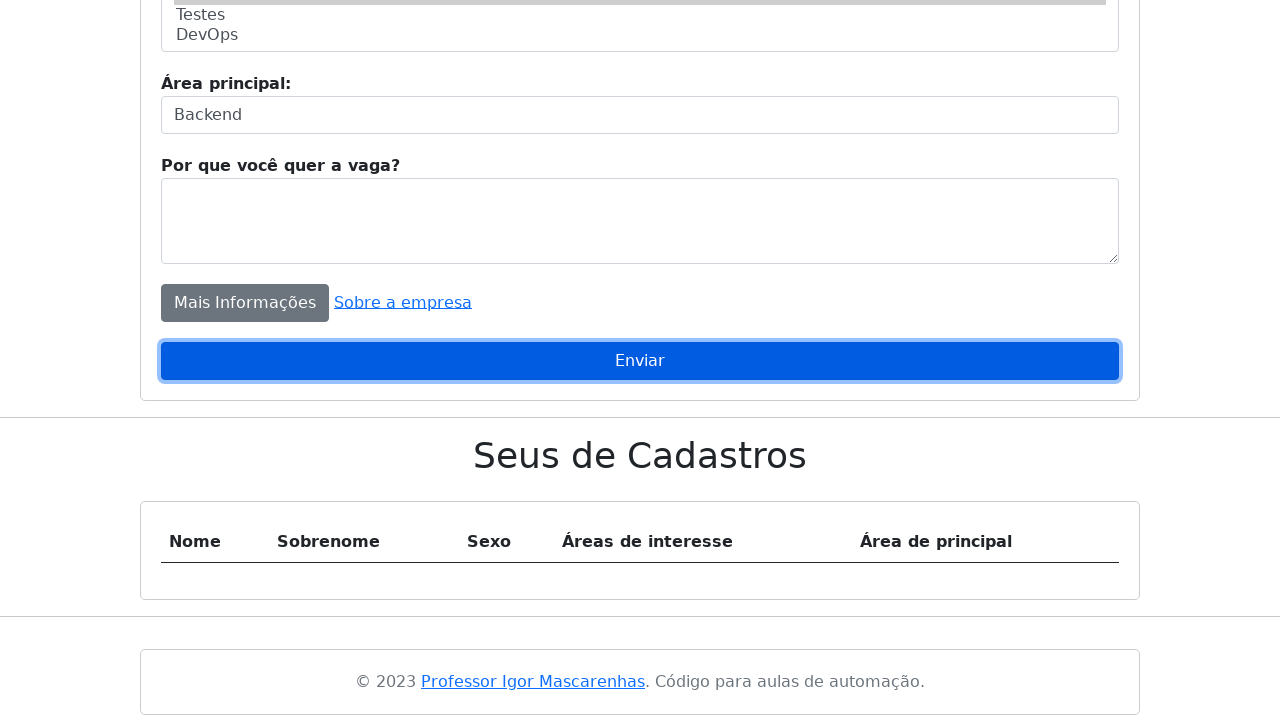

Clicked submit button again at (640, 361) on .btn-primary
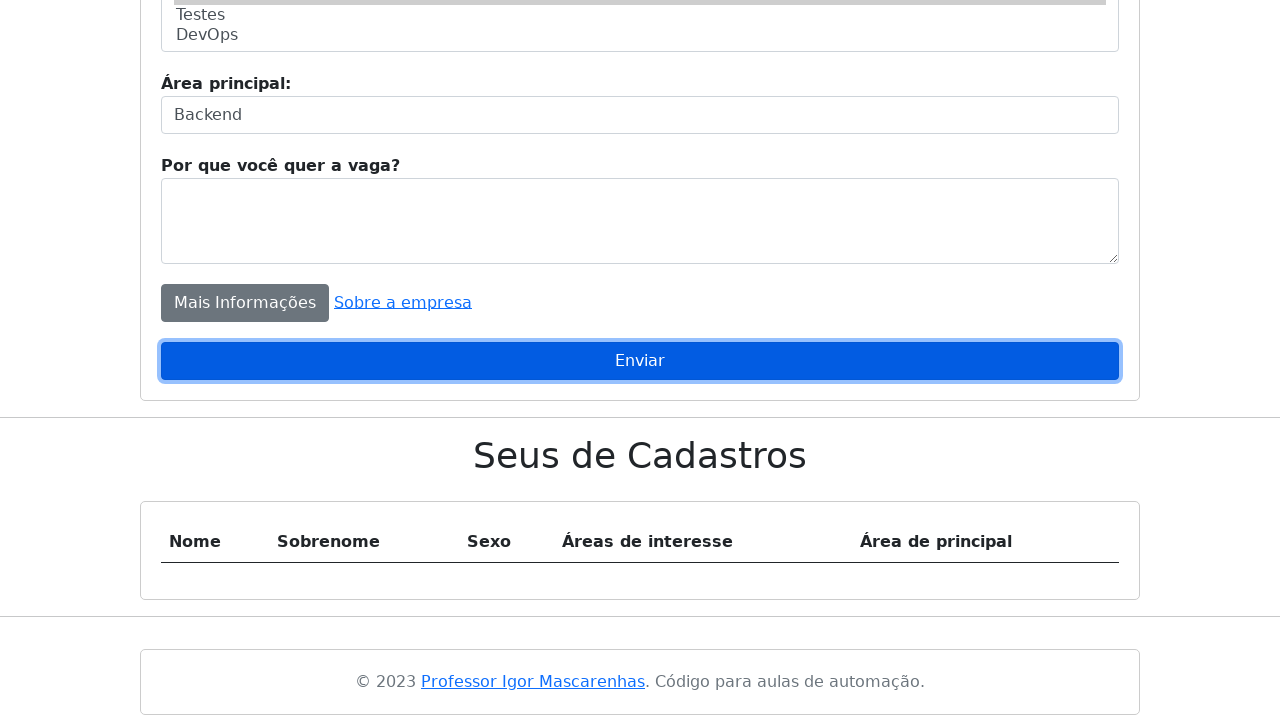

Unchecked Java checkbox at (169, 361) on #java
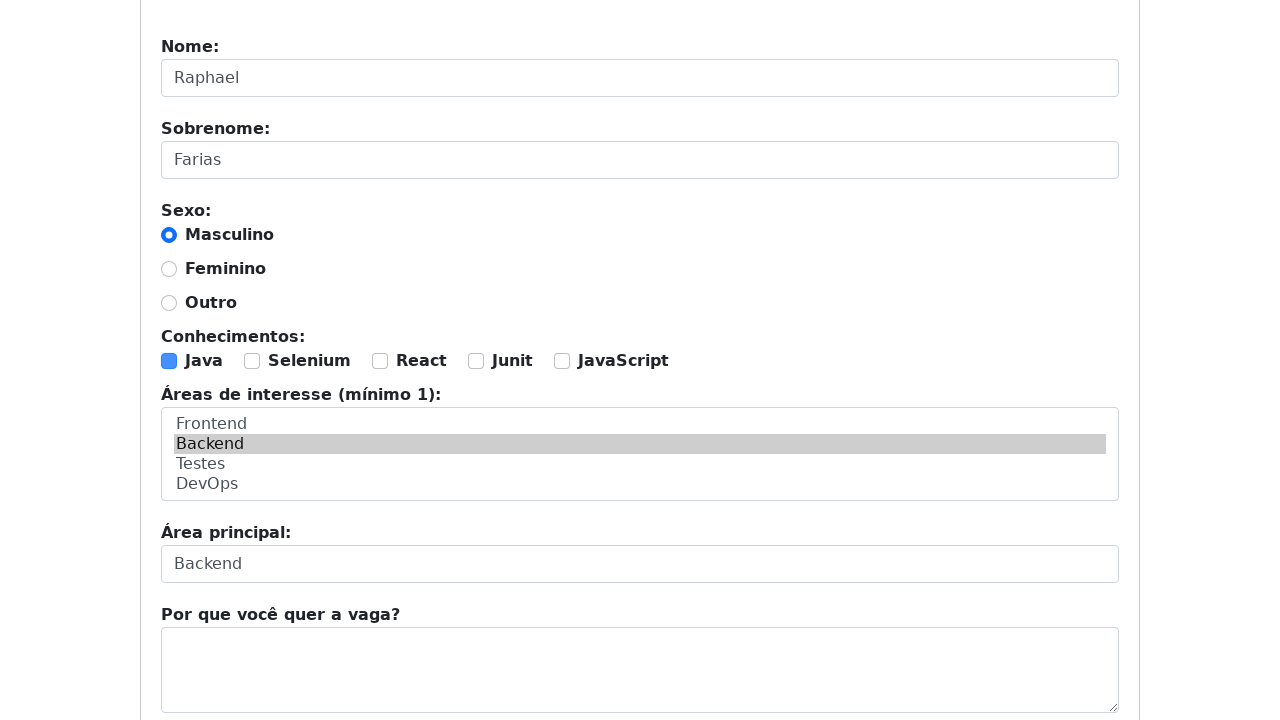

Selected Selenium checkbox at (252, 361) on #selenium
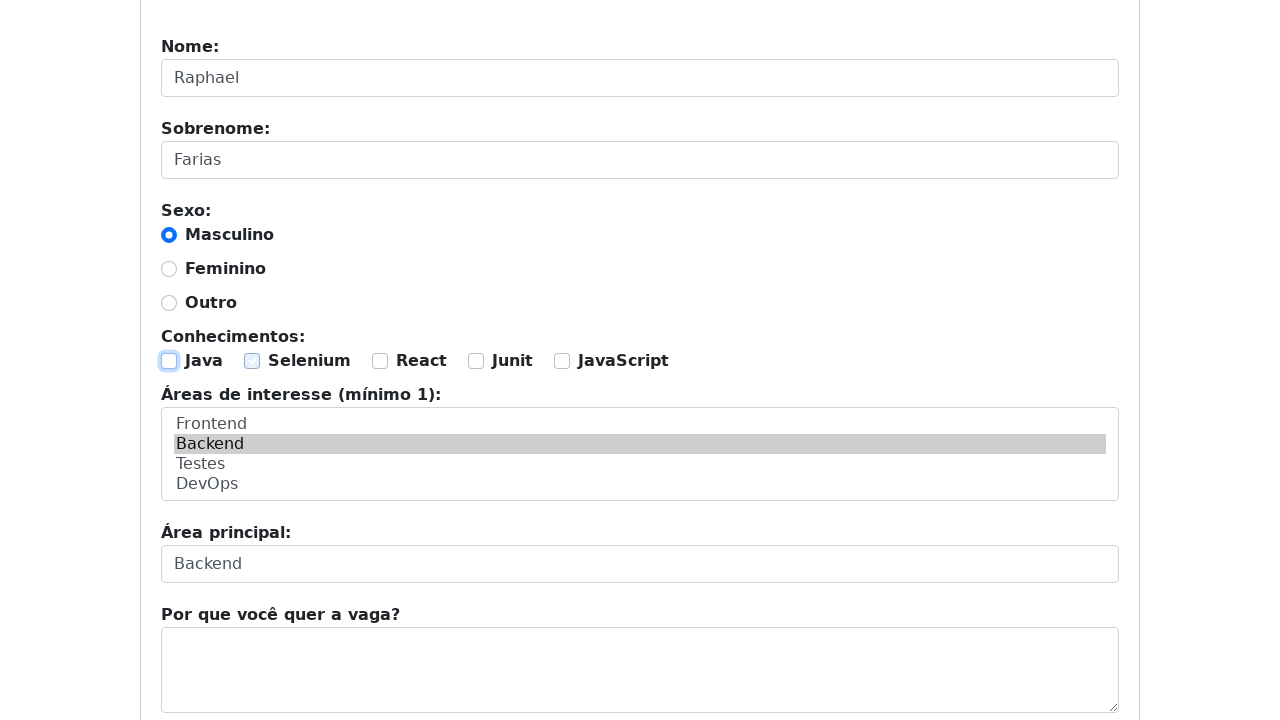

Set up dialog dismissal handler for skills change submission
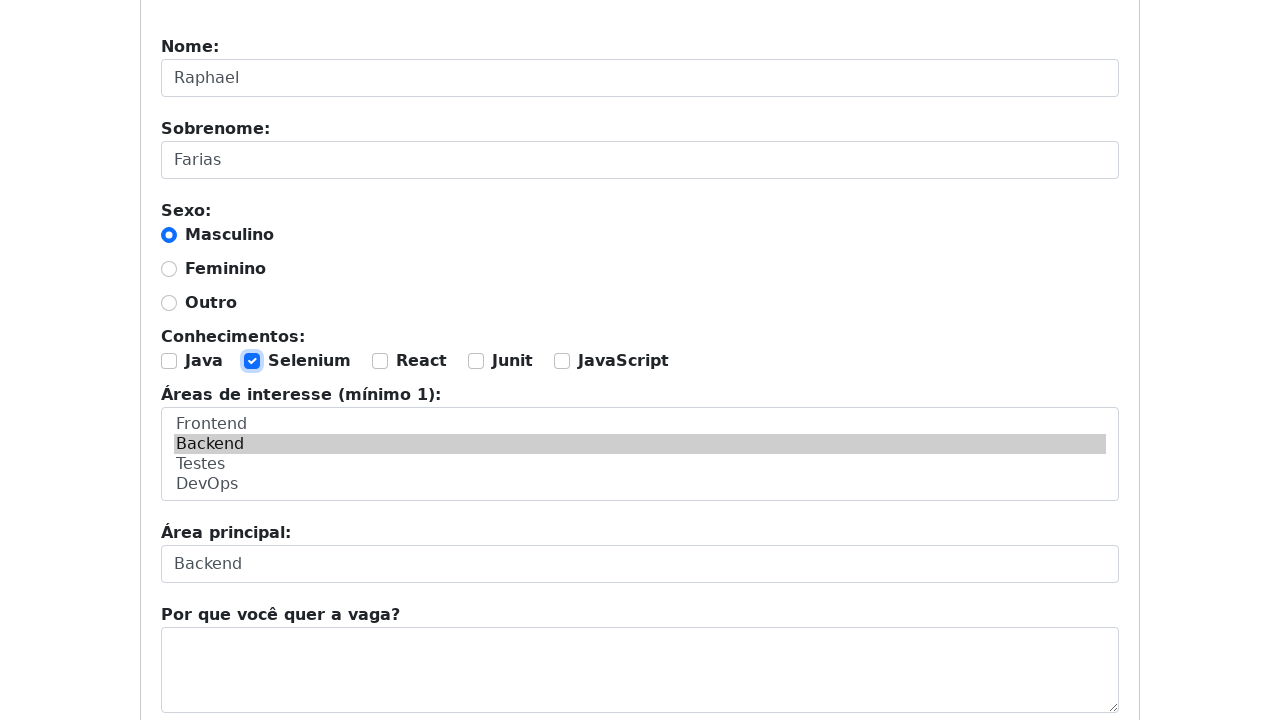

Clicked submit button with Selenium skill selected at (640, 361) on .btn-primary
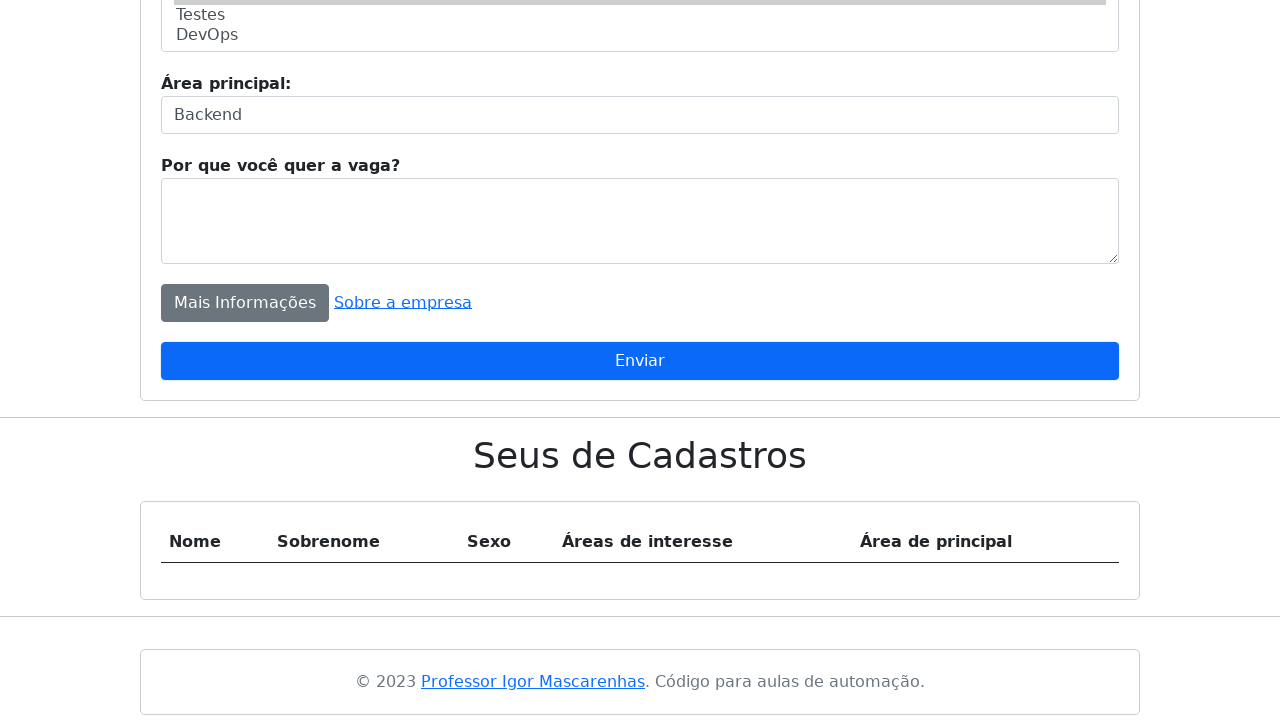

Changed area of interest to 'Backend' on #area-interesse
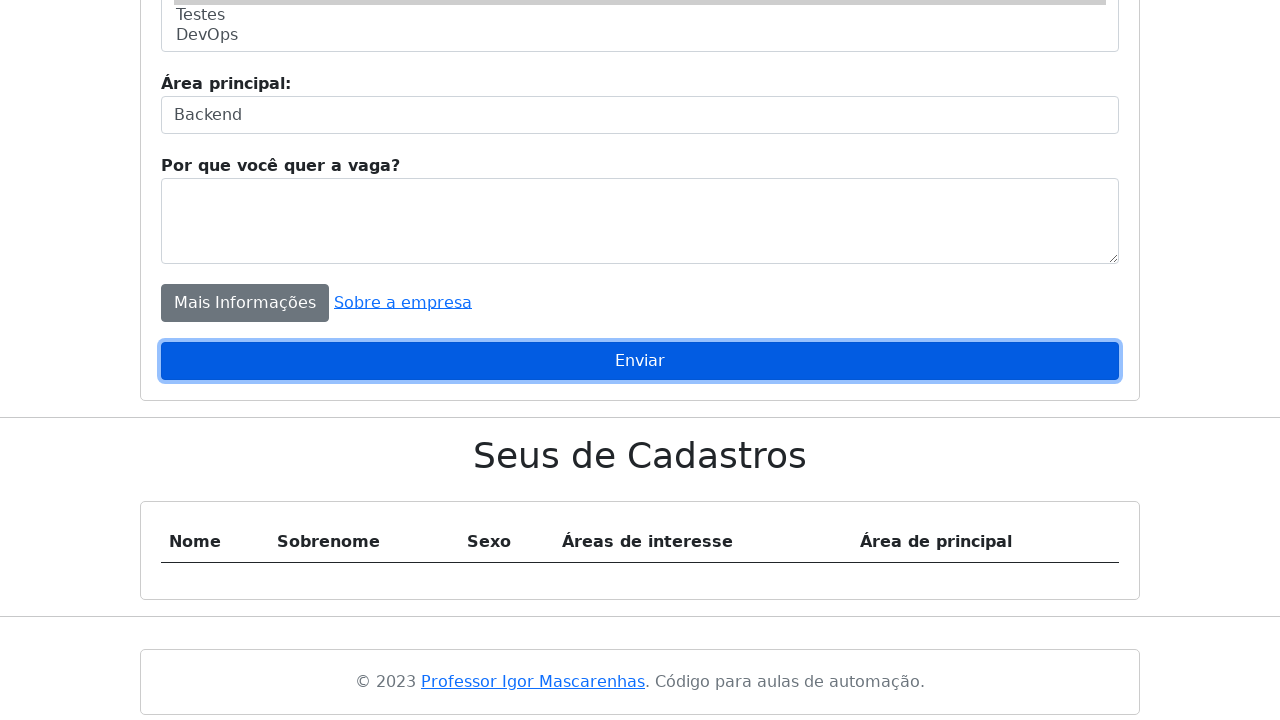

Clicked submit button with mismatched skills and area of interest at (640, 361) on .btn-primary
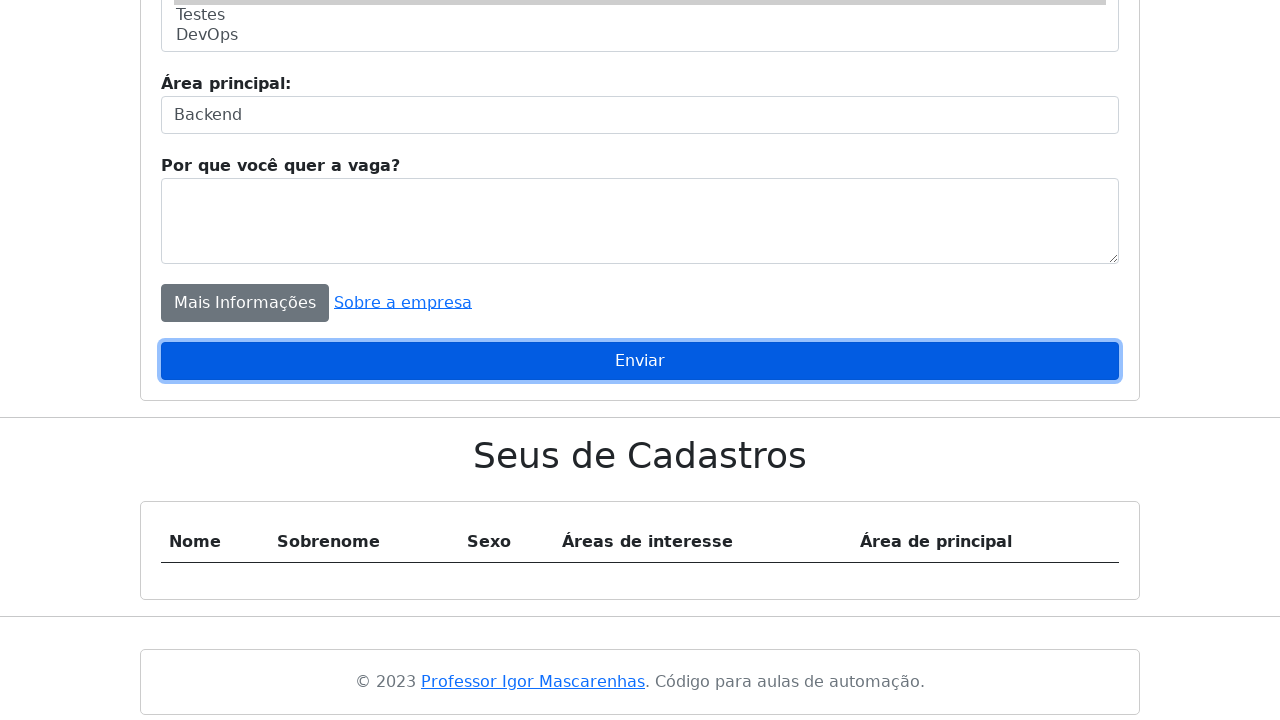

Changed area of interest to 'Testes' to match Selenium skill on #area-interesse
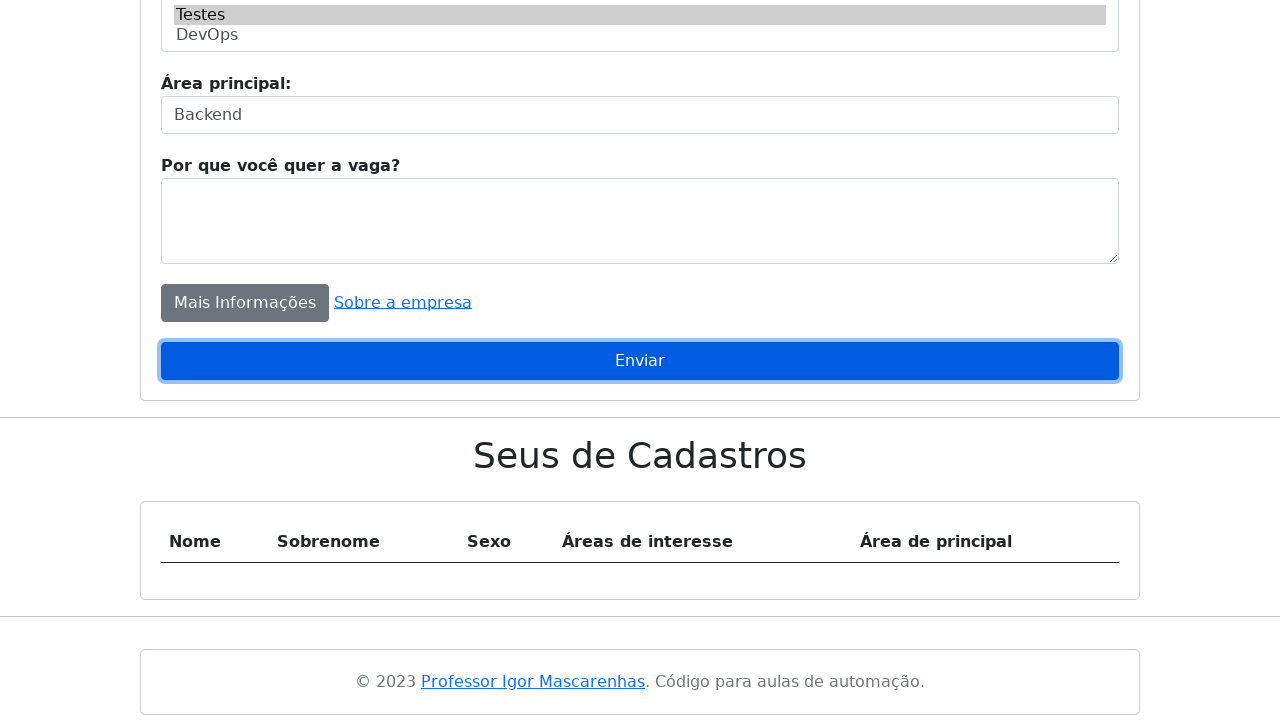

Set up dialog dismissal handler for corrected submission
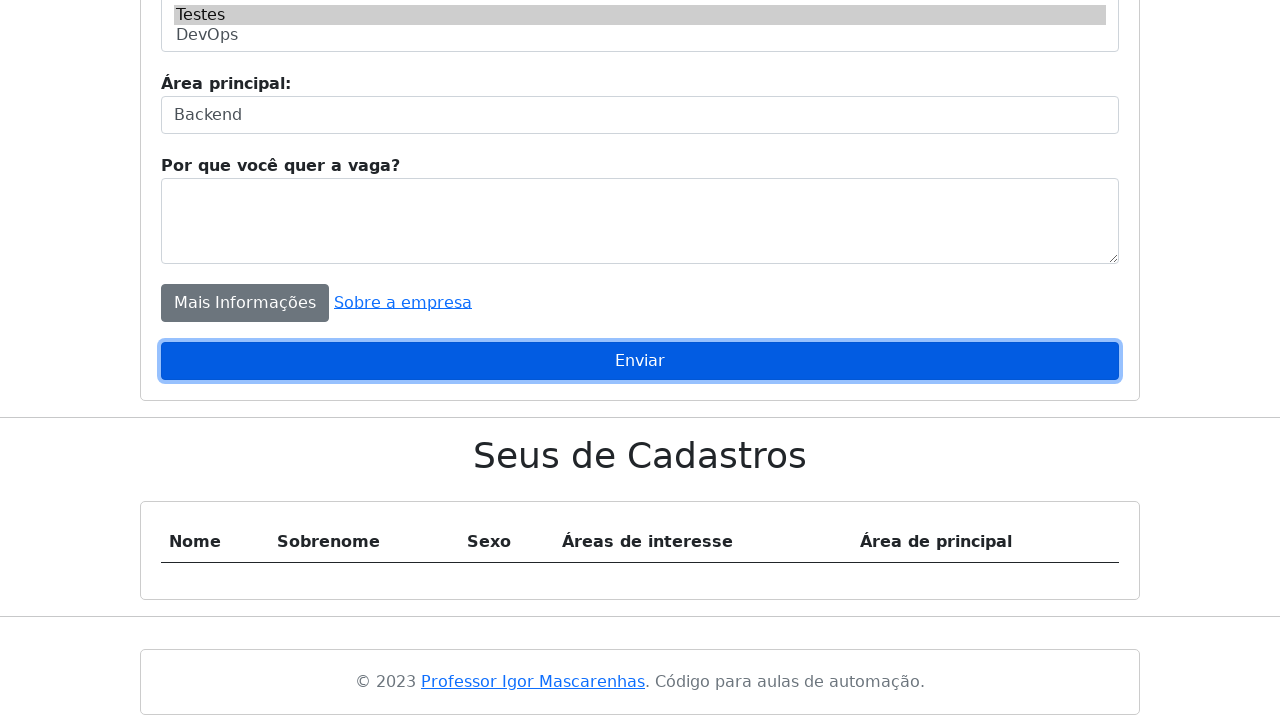

Clicked submit button with corrected area of interest at (640, 361) on .btn-primary
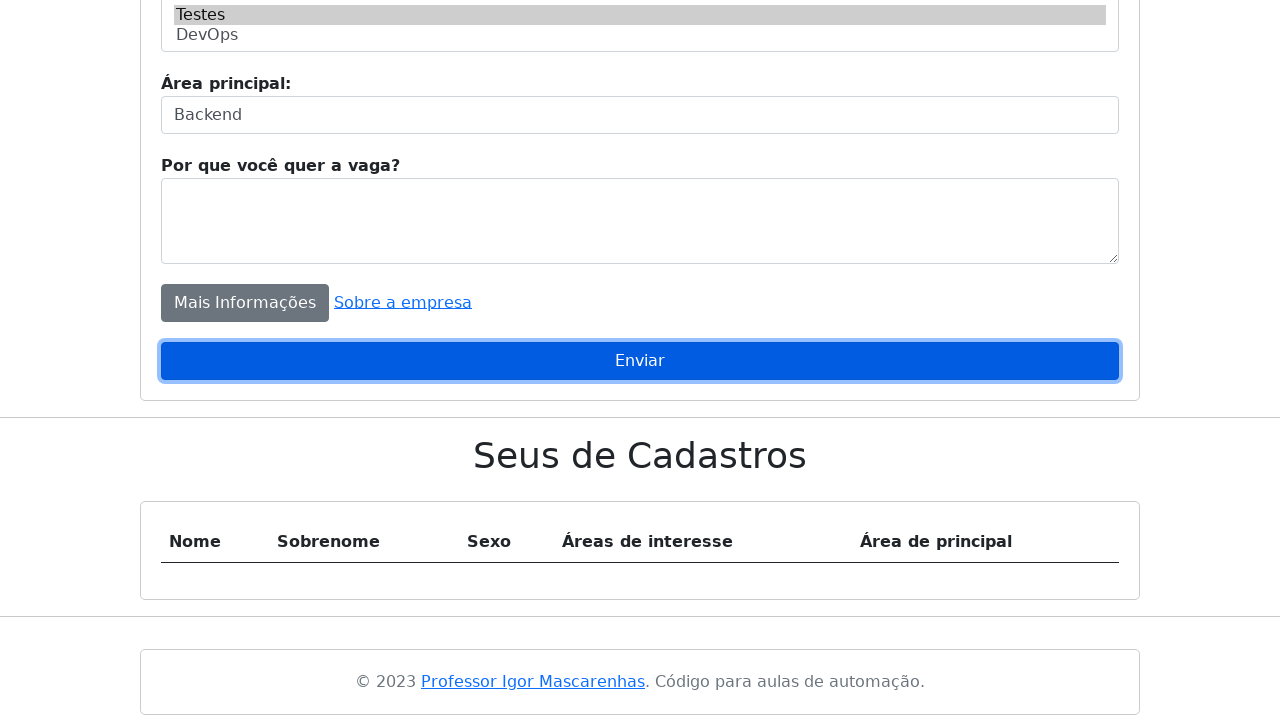

Clicked motivation field at (640, 115) on #motivacao
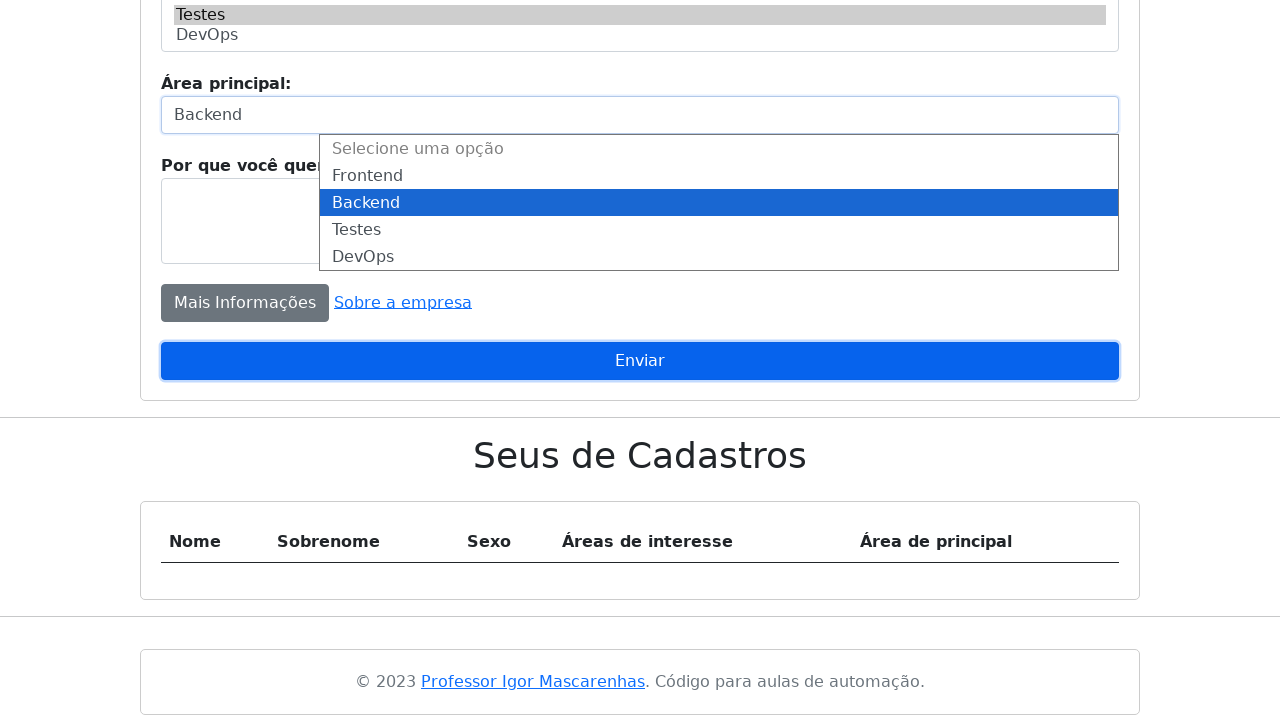

Set up dialog dismissal handler for final submission attempt
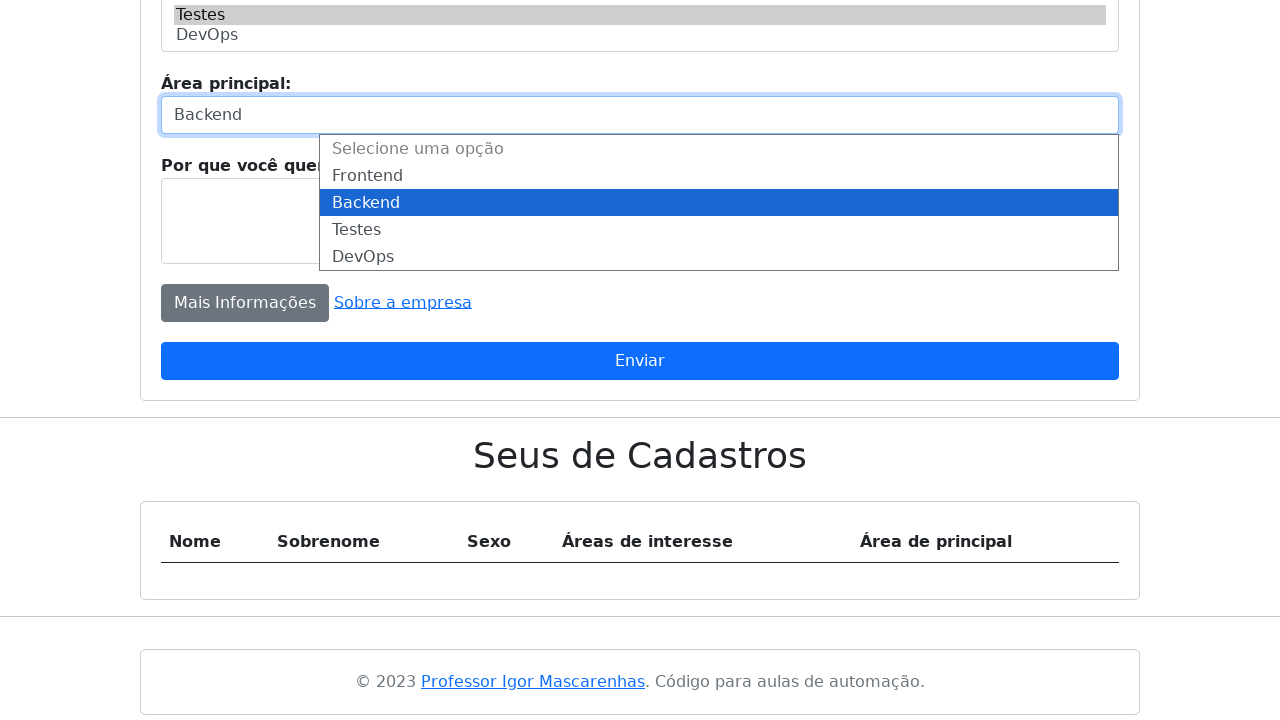

Clicked submit button after motivation field interaction at (640, 361) on .btn-primary
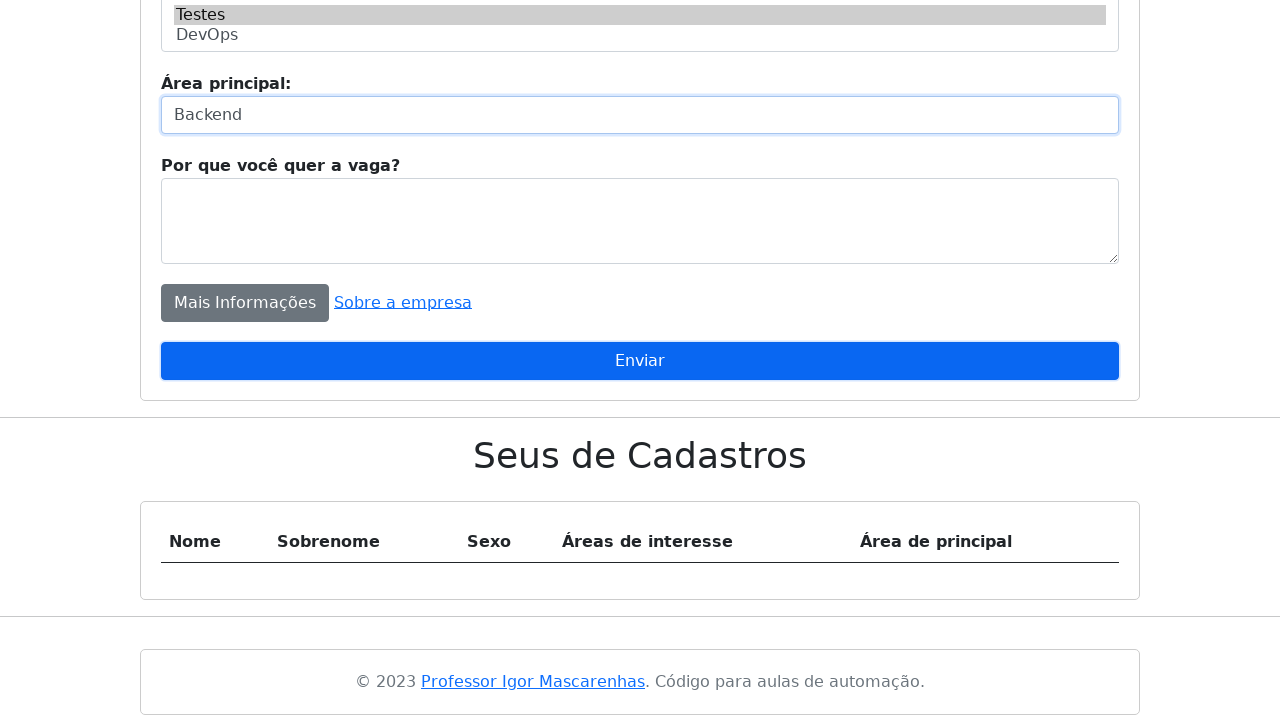

Set up dialog acceptance handler for final submission
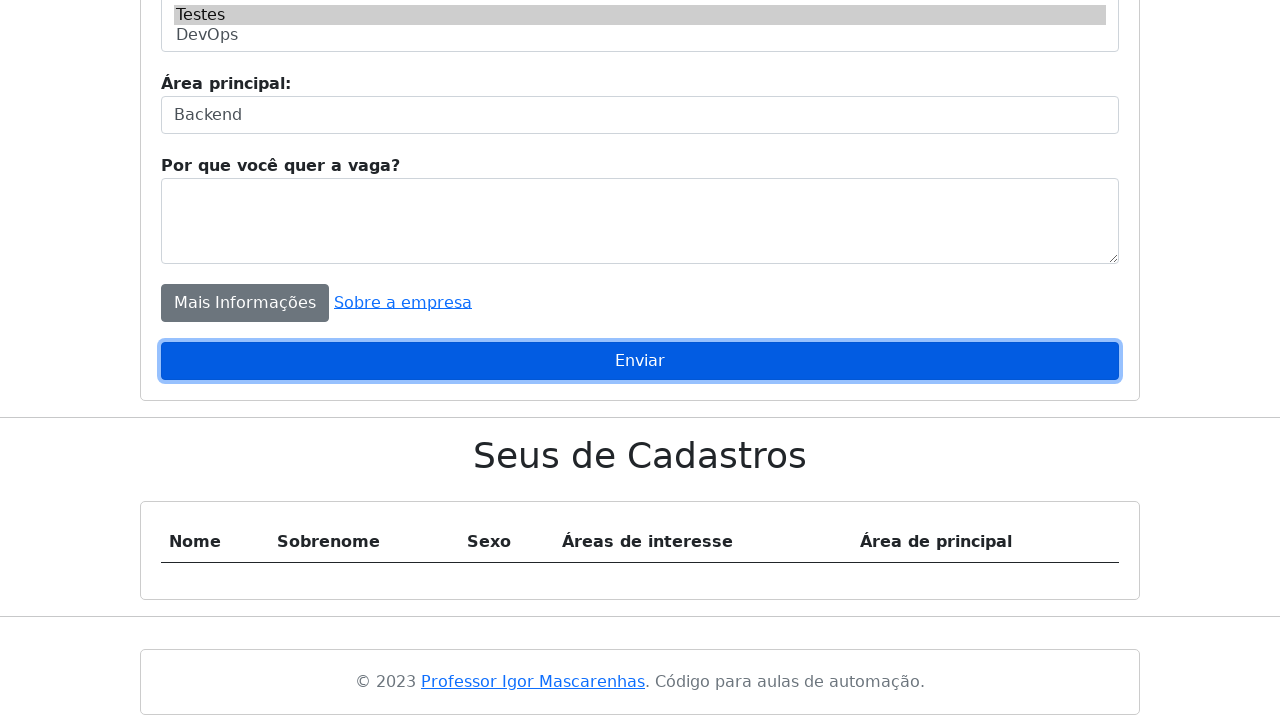

Clicked final submit button and accepted confirmation at (640, 361) on .btn-primary
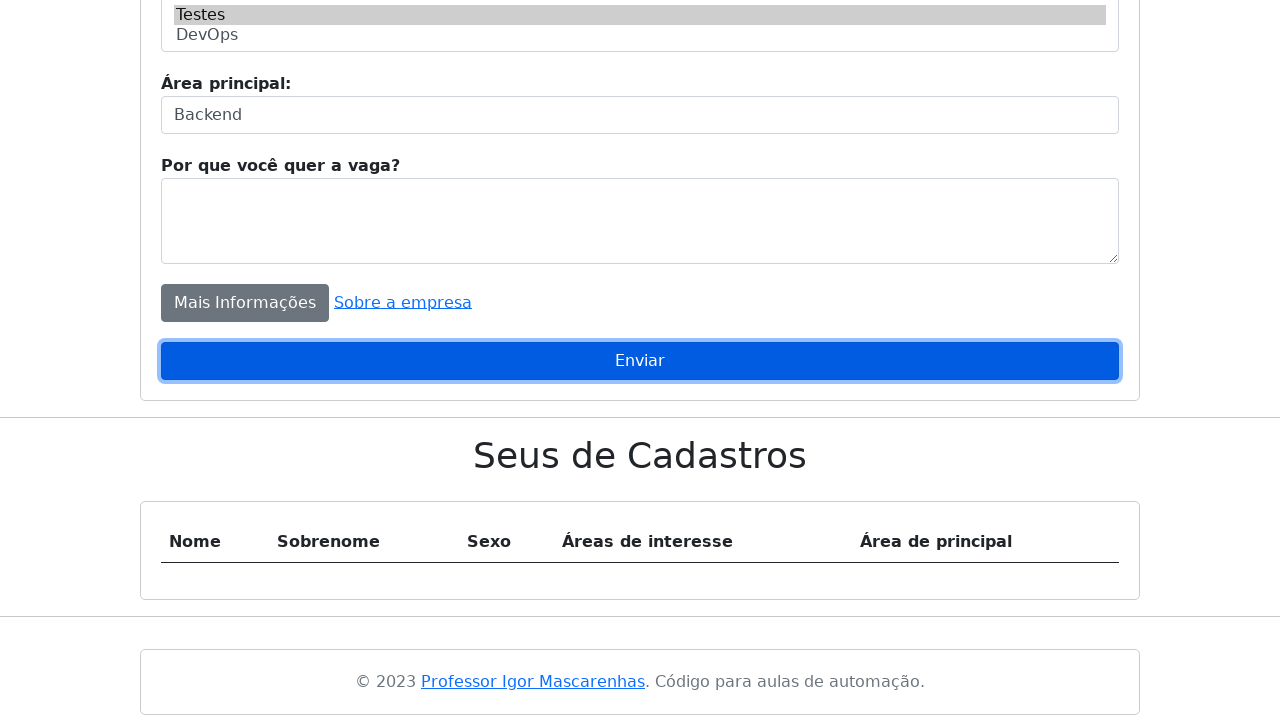

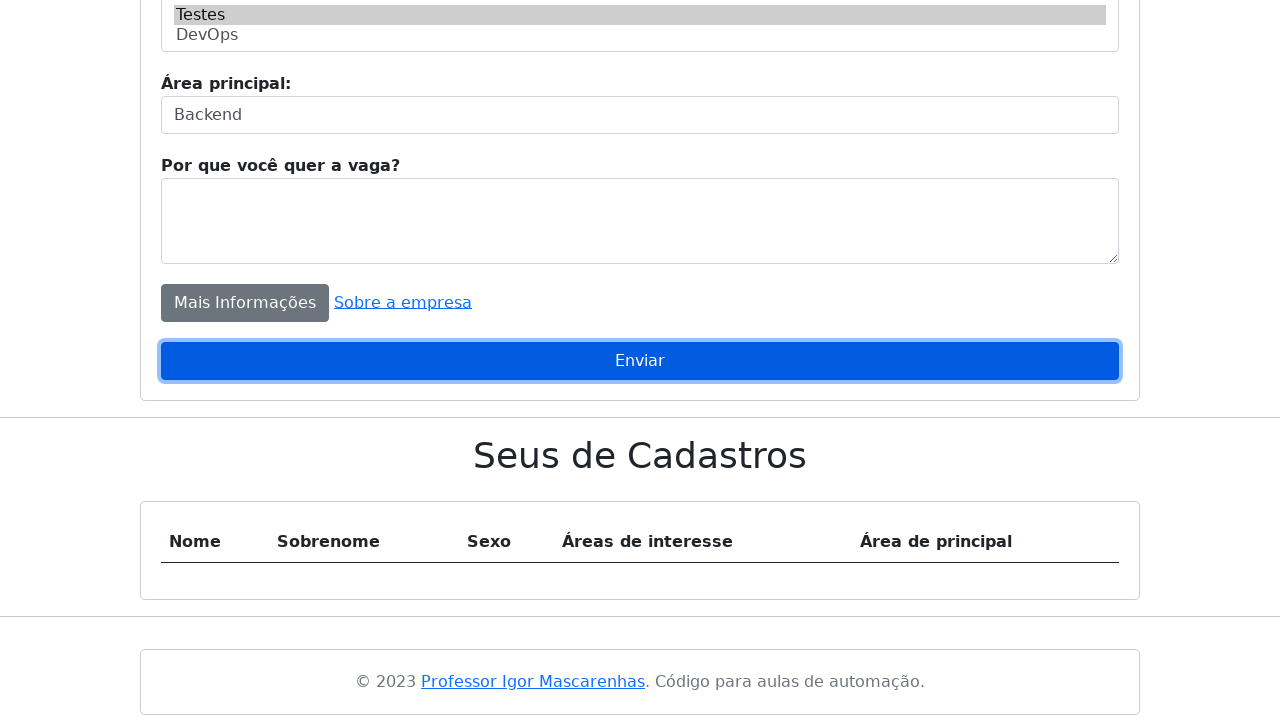